Tests JavaScript confirm dialog by triggering it, dismissing (canceling) it, and verifying the result shows the cancel action

Starting URL: https://the-internet.herokuapp.com/javascript_alerts

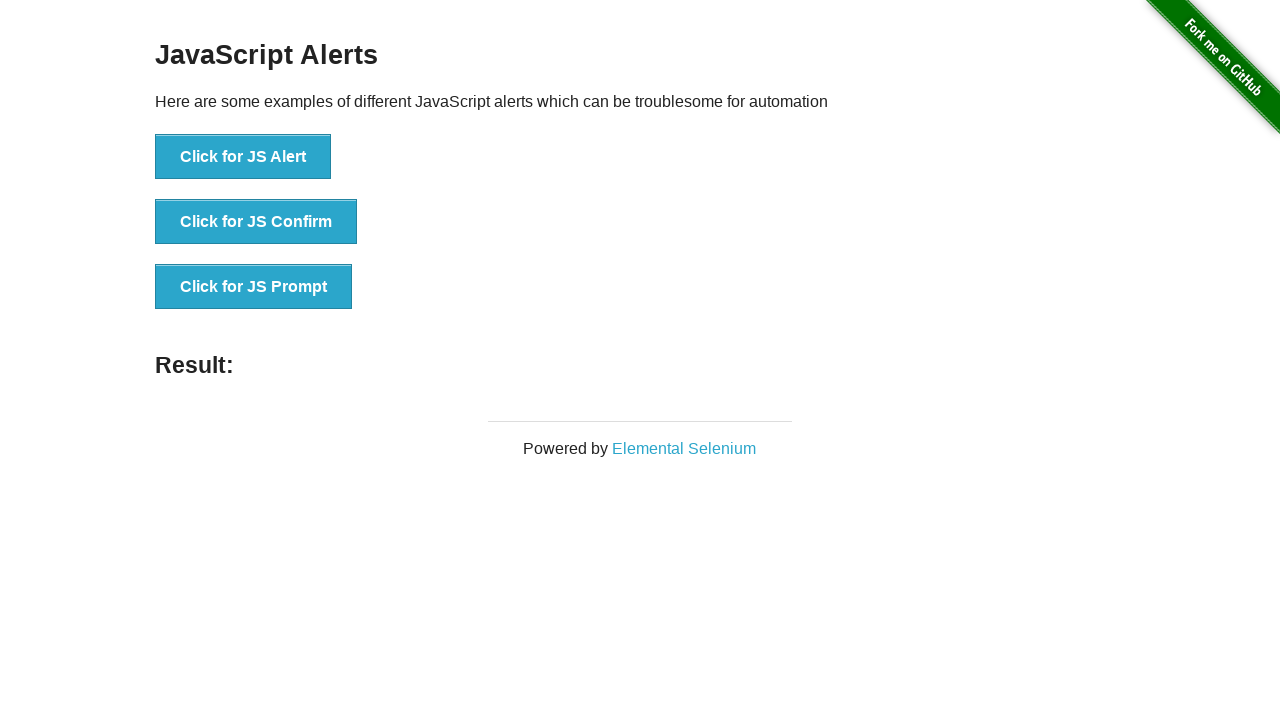

Registered dialog event handler to dismiss confirm dialogs
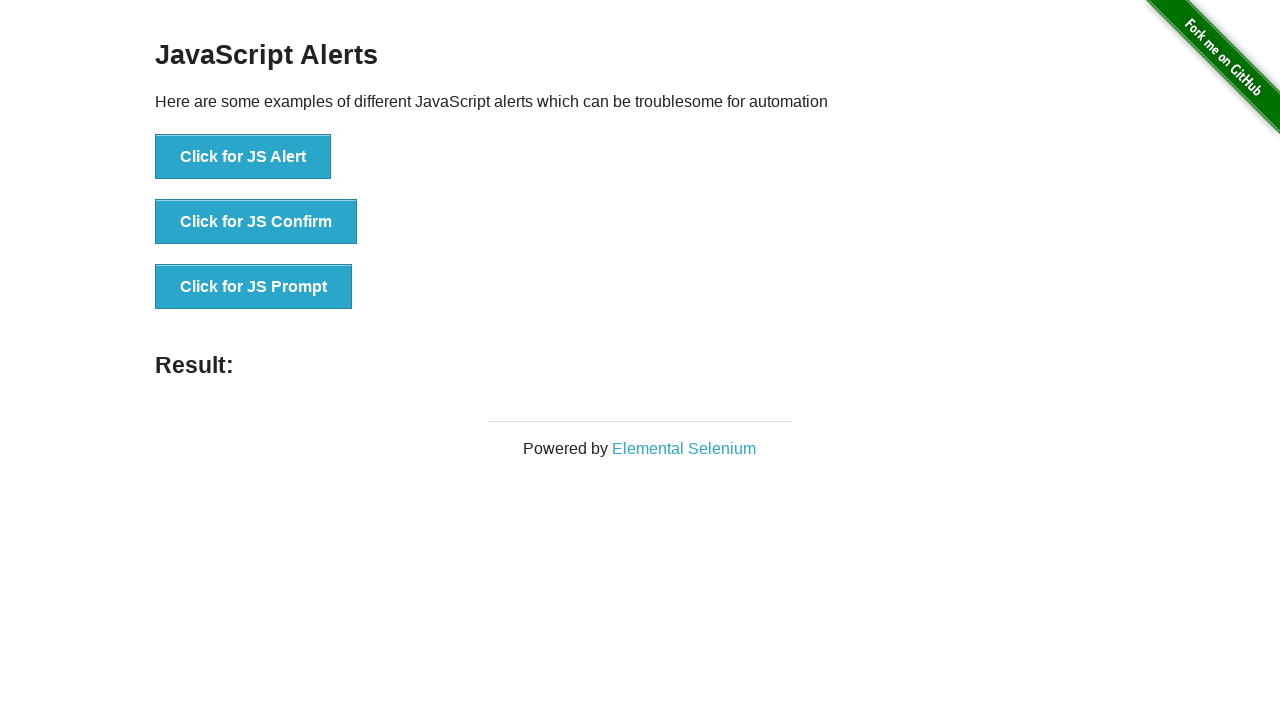

Dismissed JavaScript confirm dialog after verifying message 'I am a JS Confirm' at (256, 222) on [onclick='jsConfirm()']
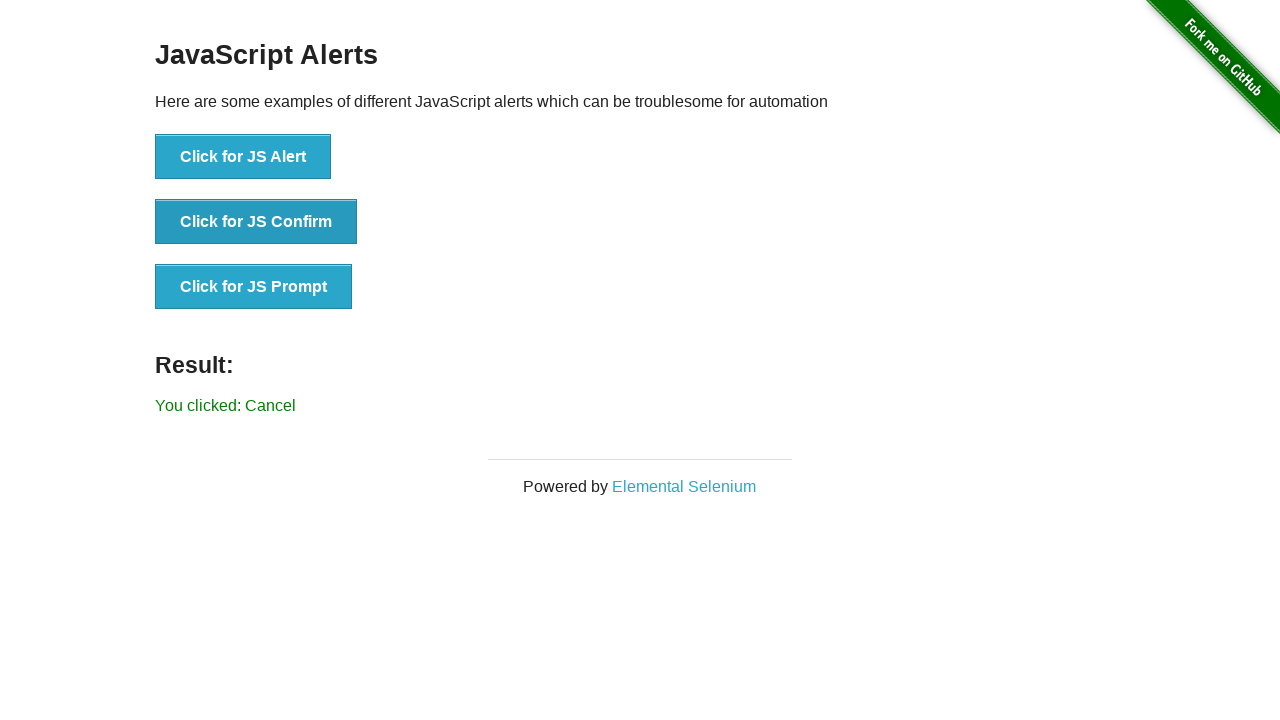

Clicked button to trigger JavaScript confirm dialog
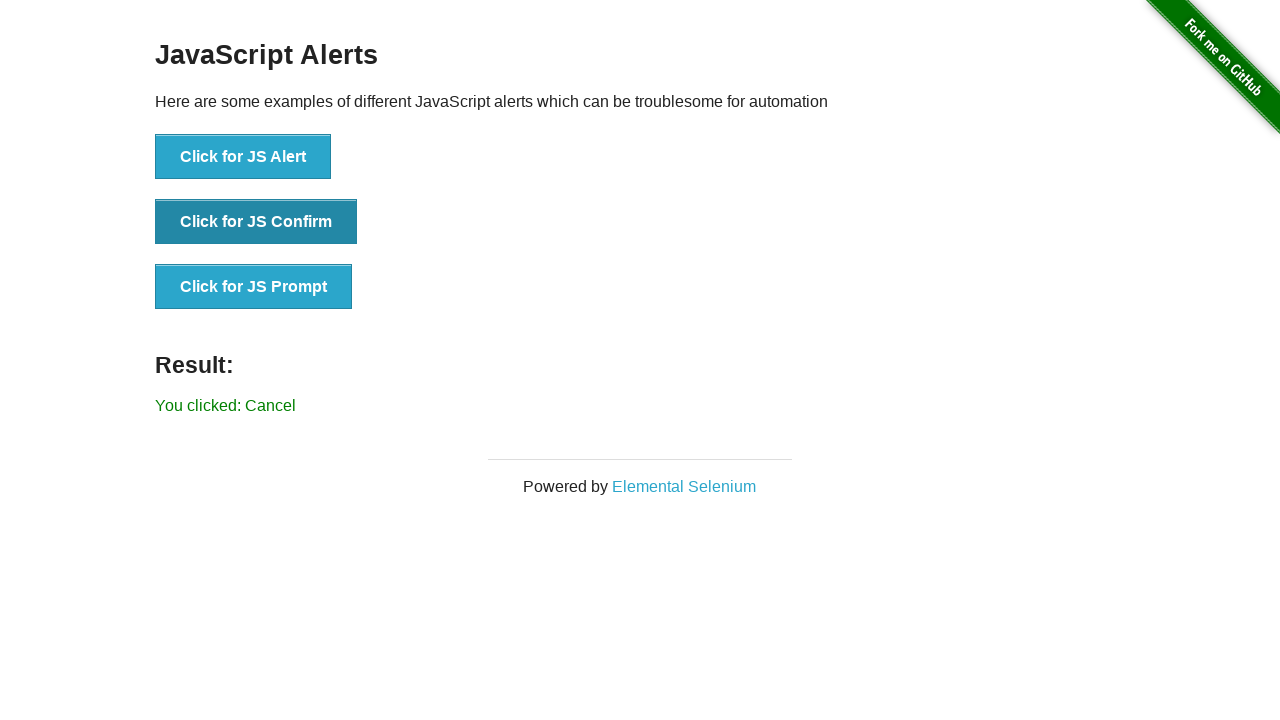

Located result element
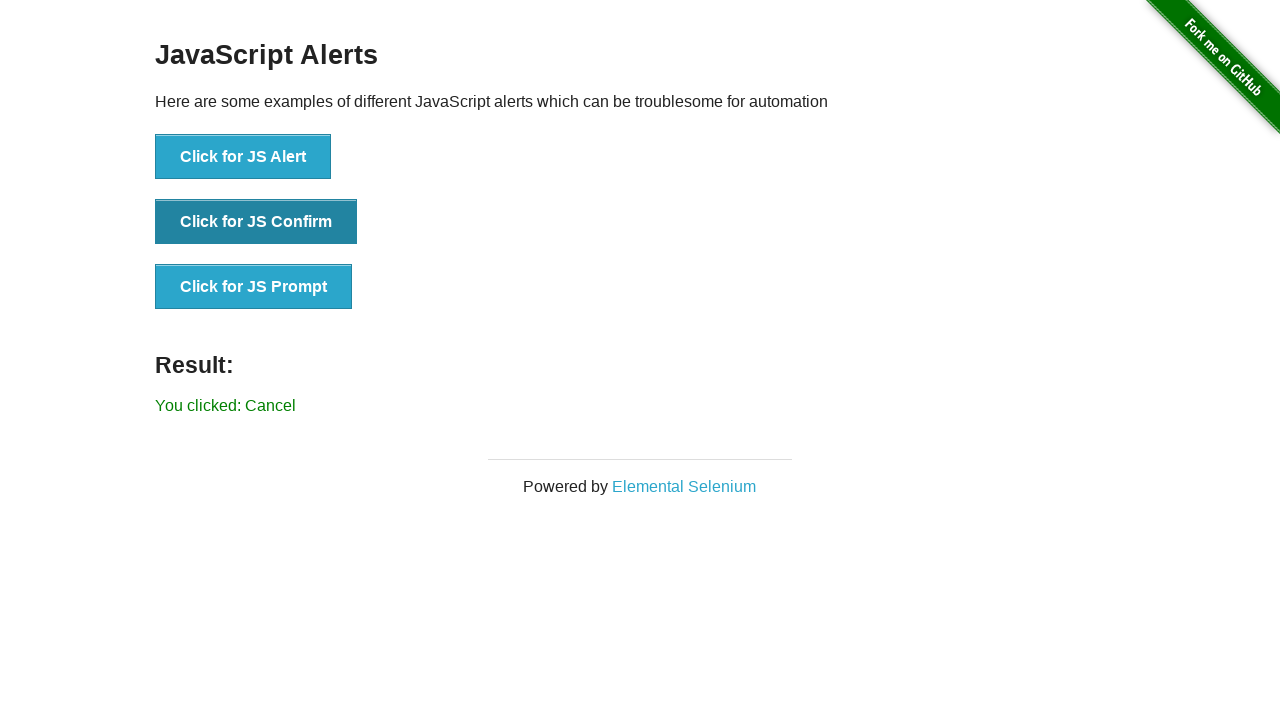

Verified result text shows 'You clicked: Cancel'
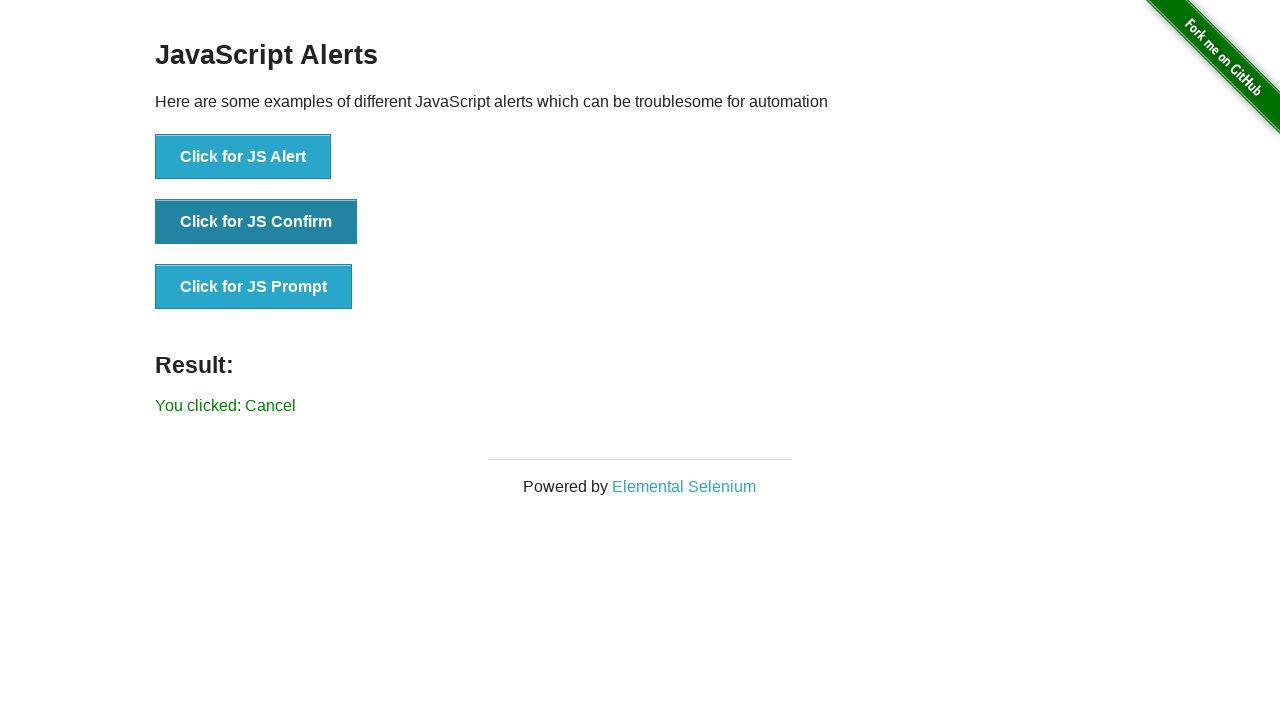

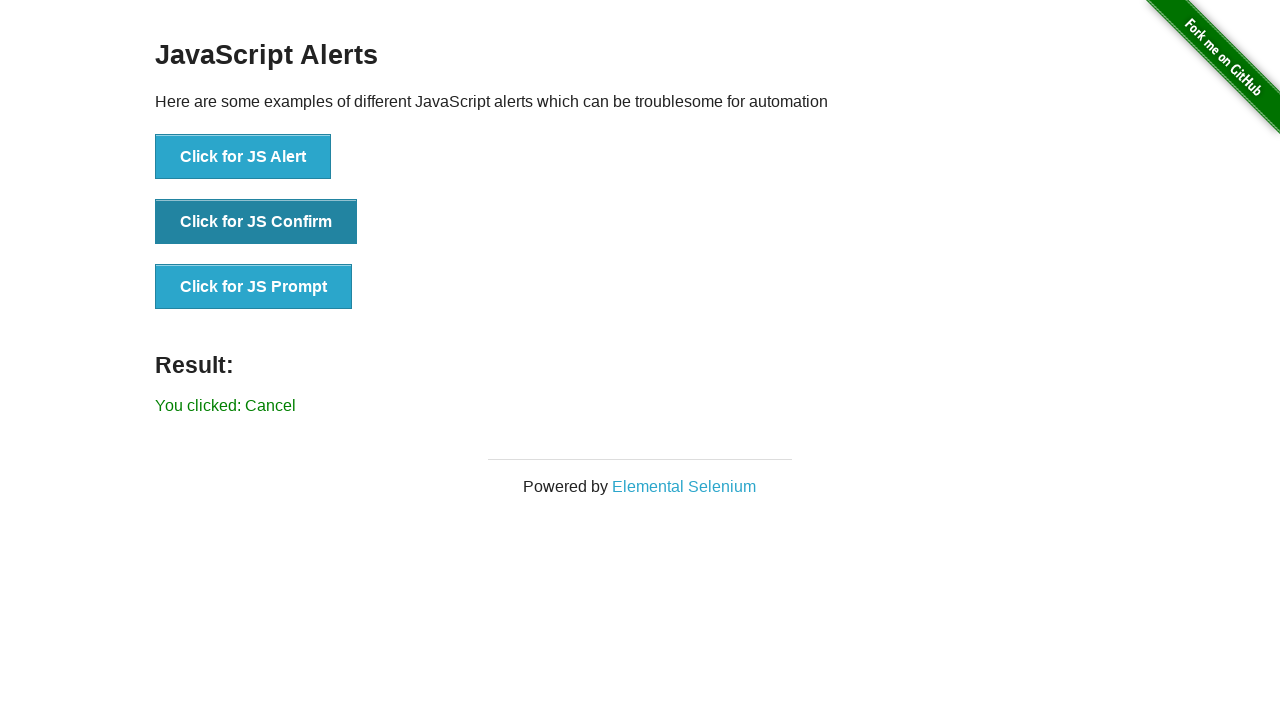